Tests keyboard interactions on Flipkart website by using ESC key to dismiss a modal and F5 key to refresh the page

Starting URL: https://www.flipkart.com/

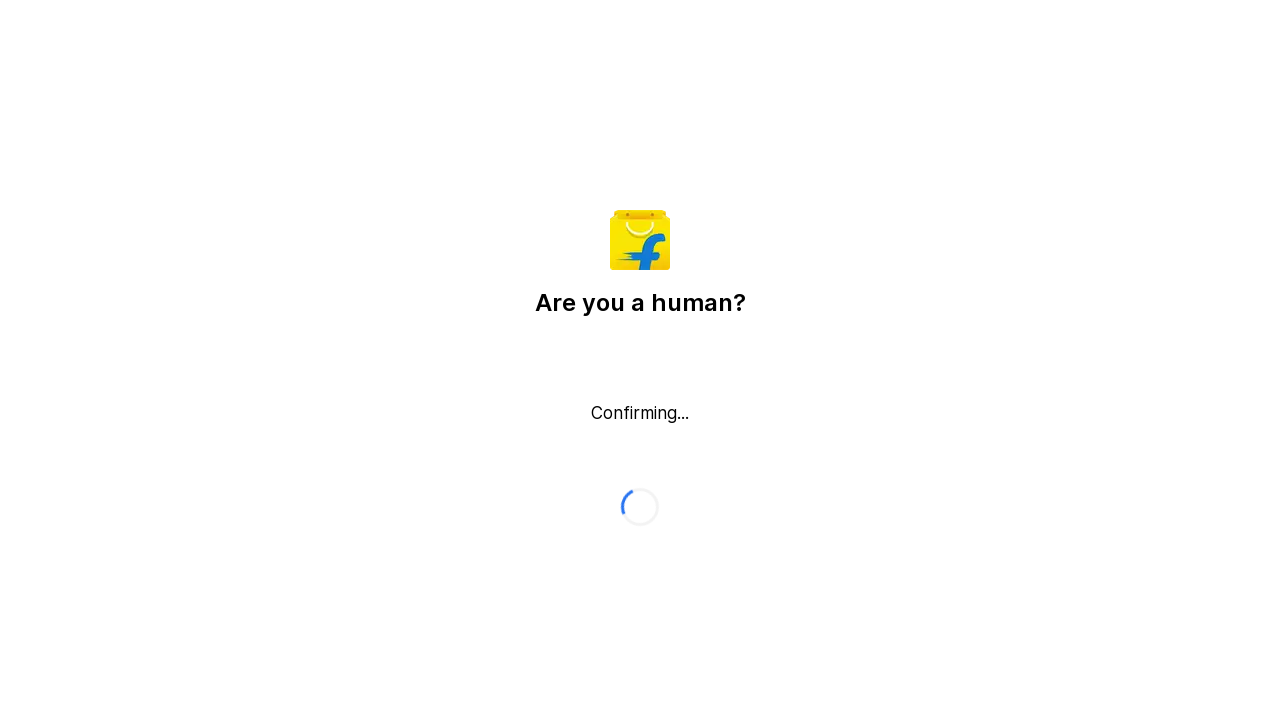

Pressed ESC key to dismiss login modal
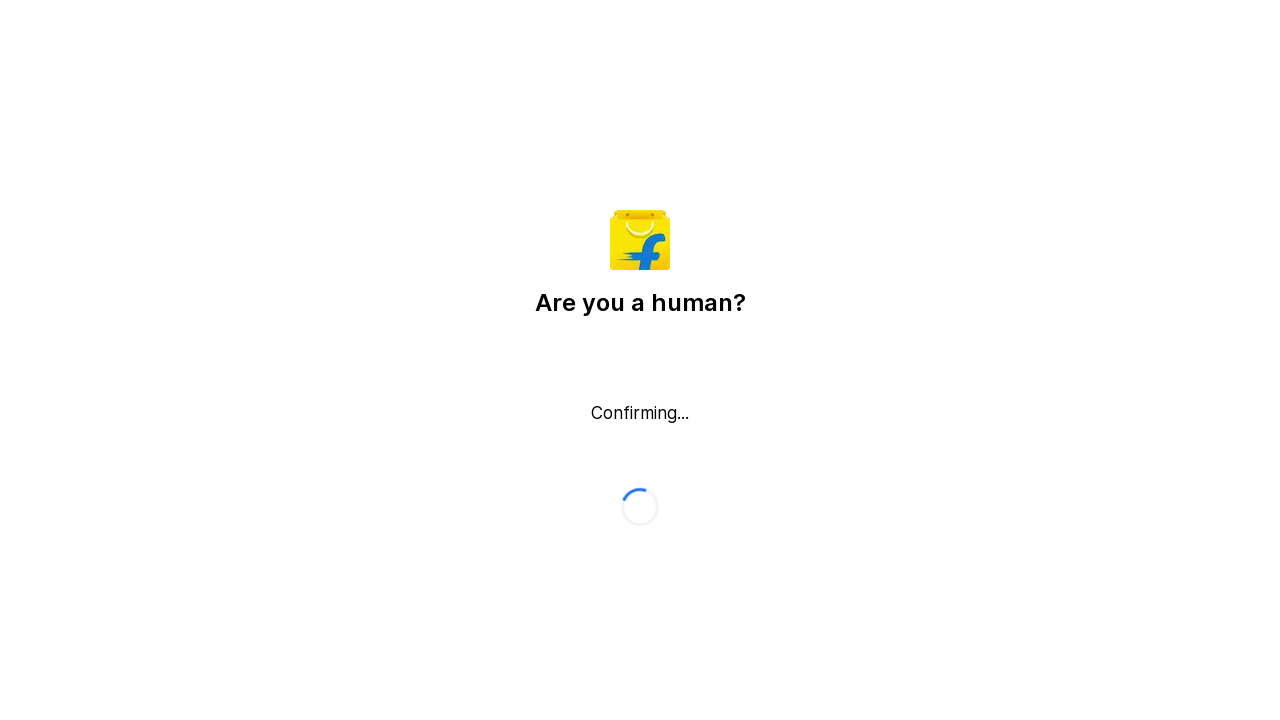

Pressed F5 key to refresh the page
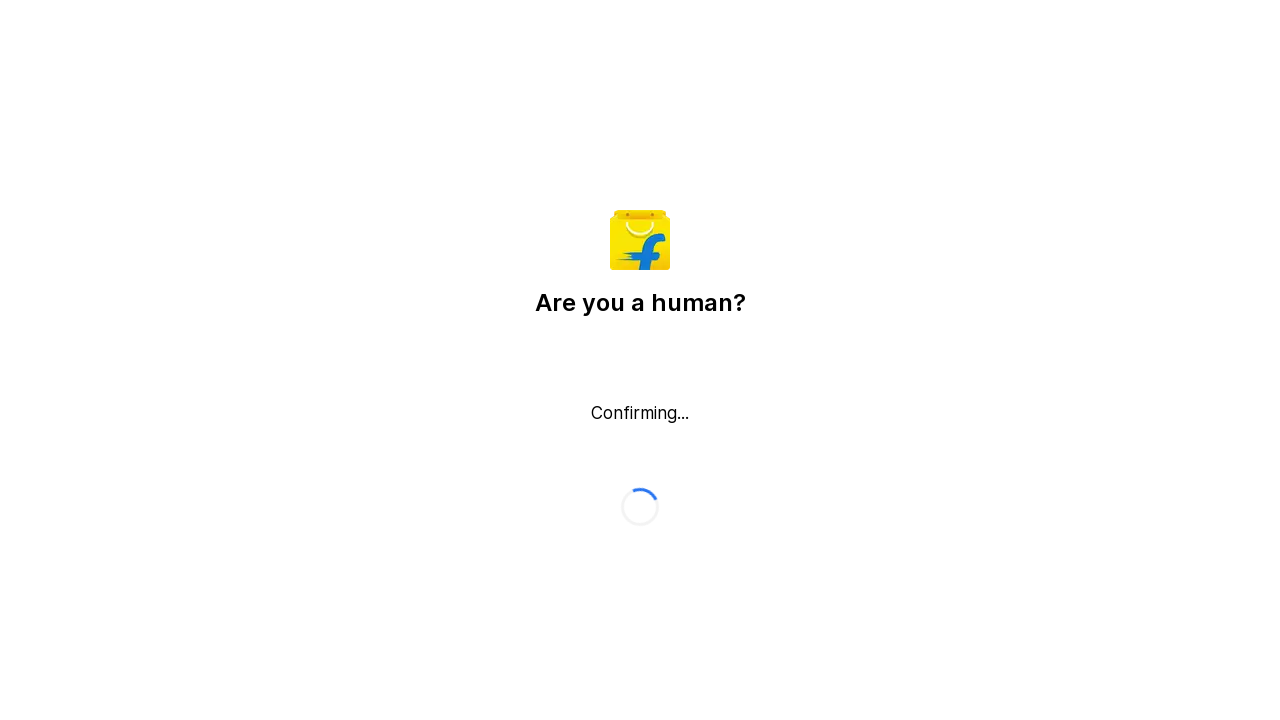

Page reloaded and reached networkidle state
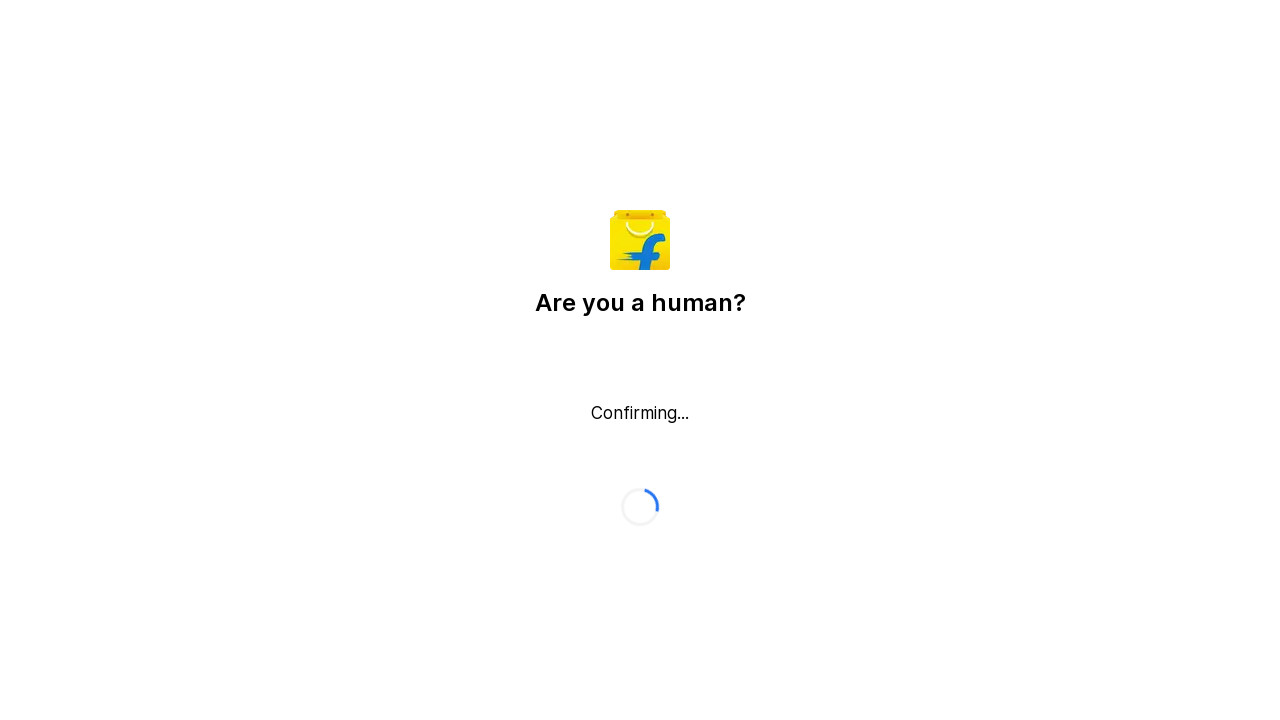

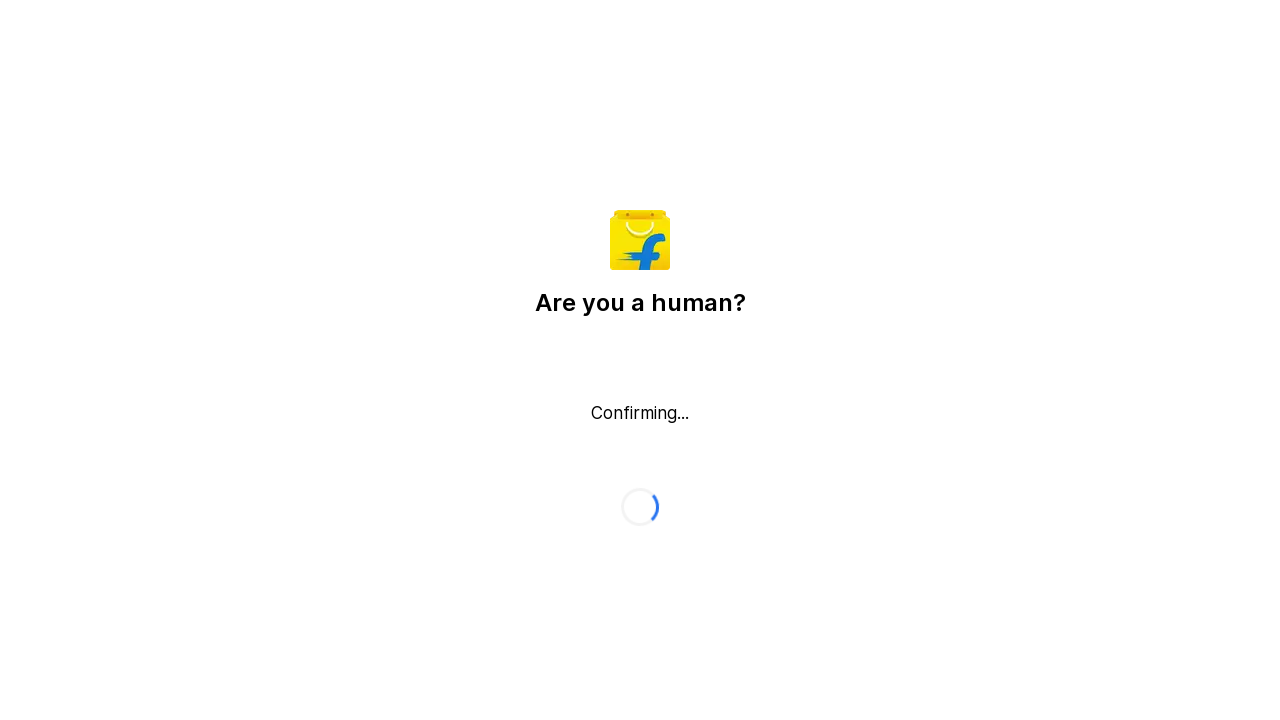